Tests the Python.org search functionality by searching for "pycon" and verifying results are found

Starting URL: http://www.python.org

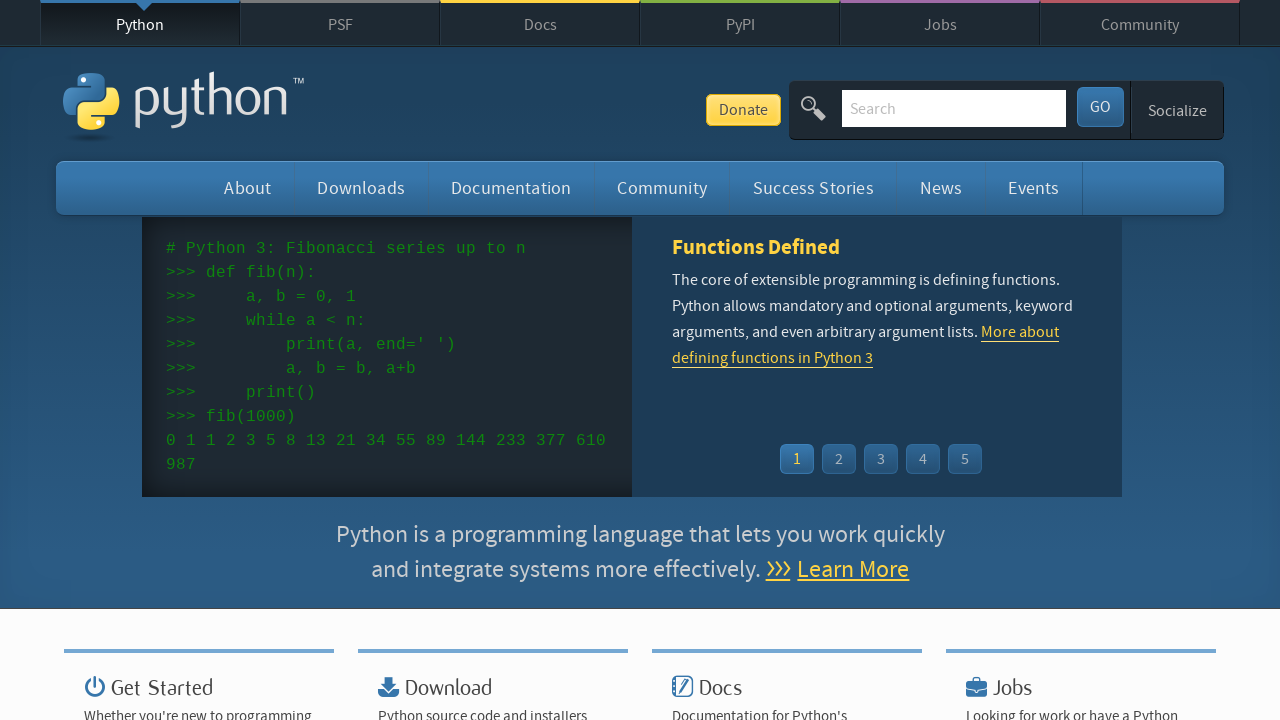

Verified 'Python' is in page title
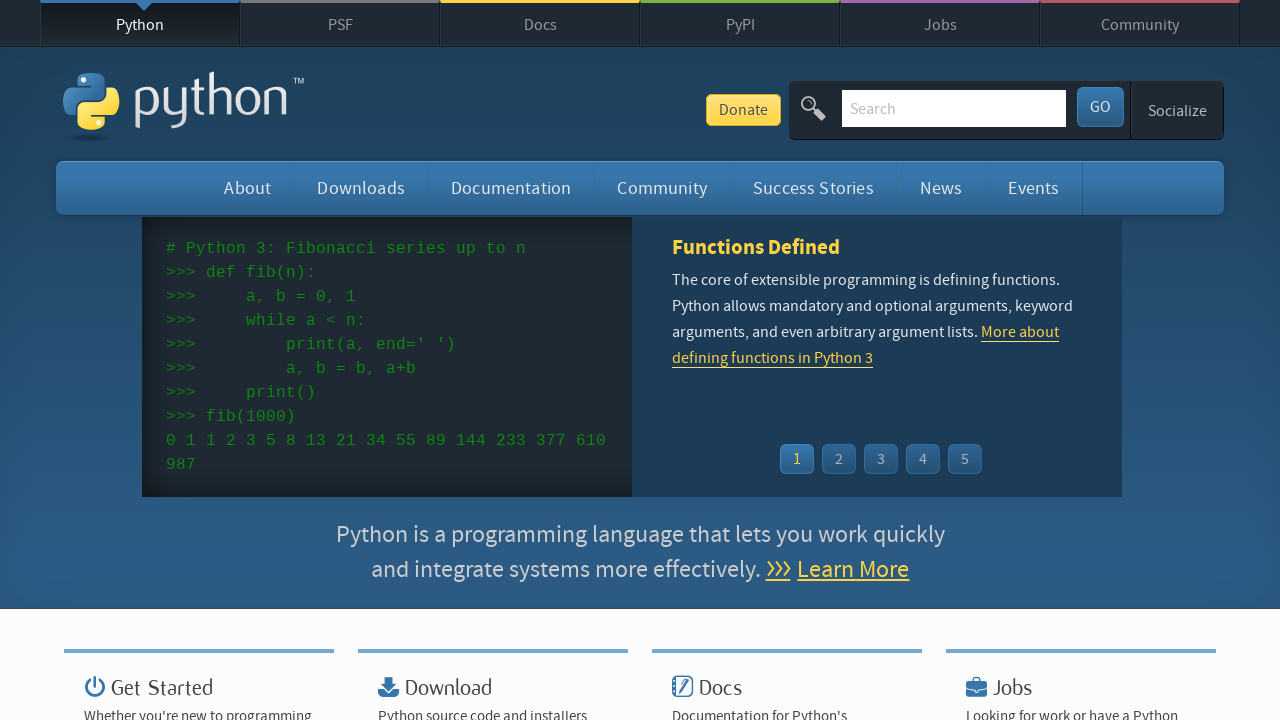

Cleared the search input field on input[name='q']
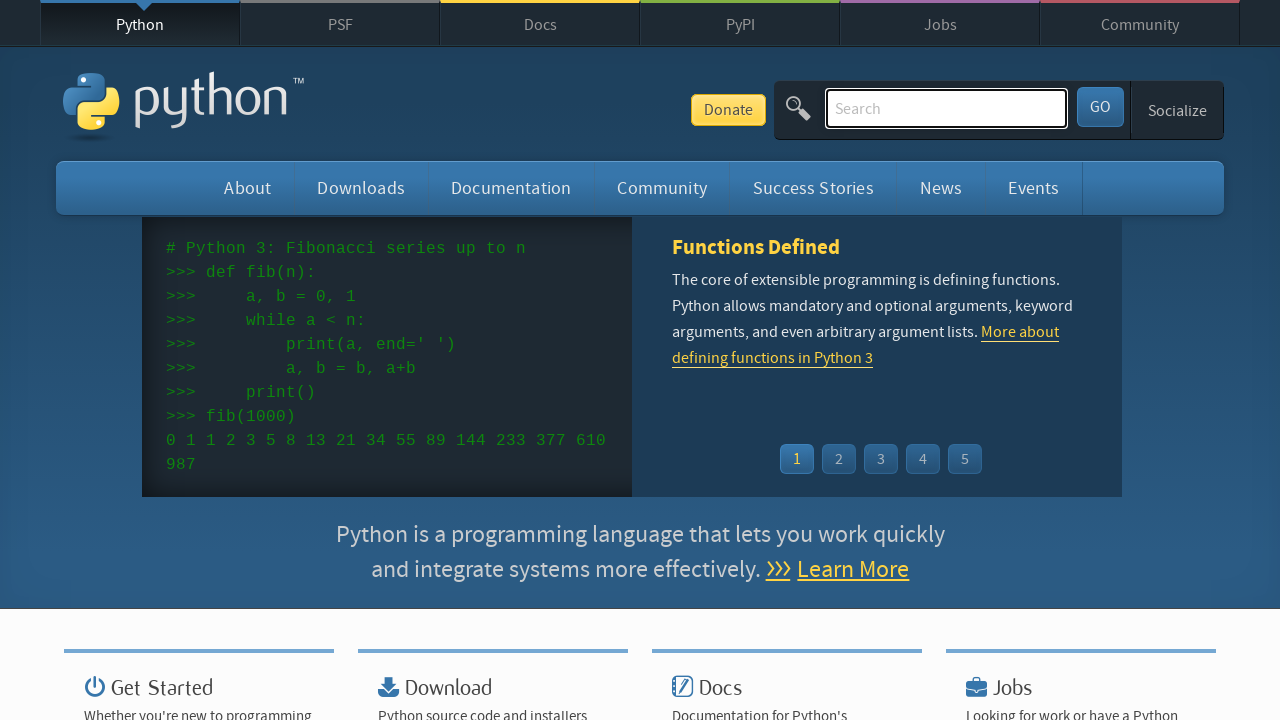

Filled search field with 'pycon' on input[name='q']
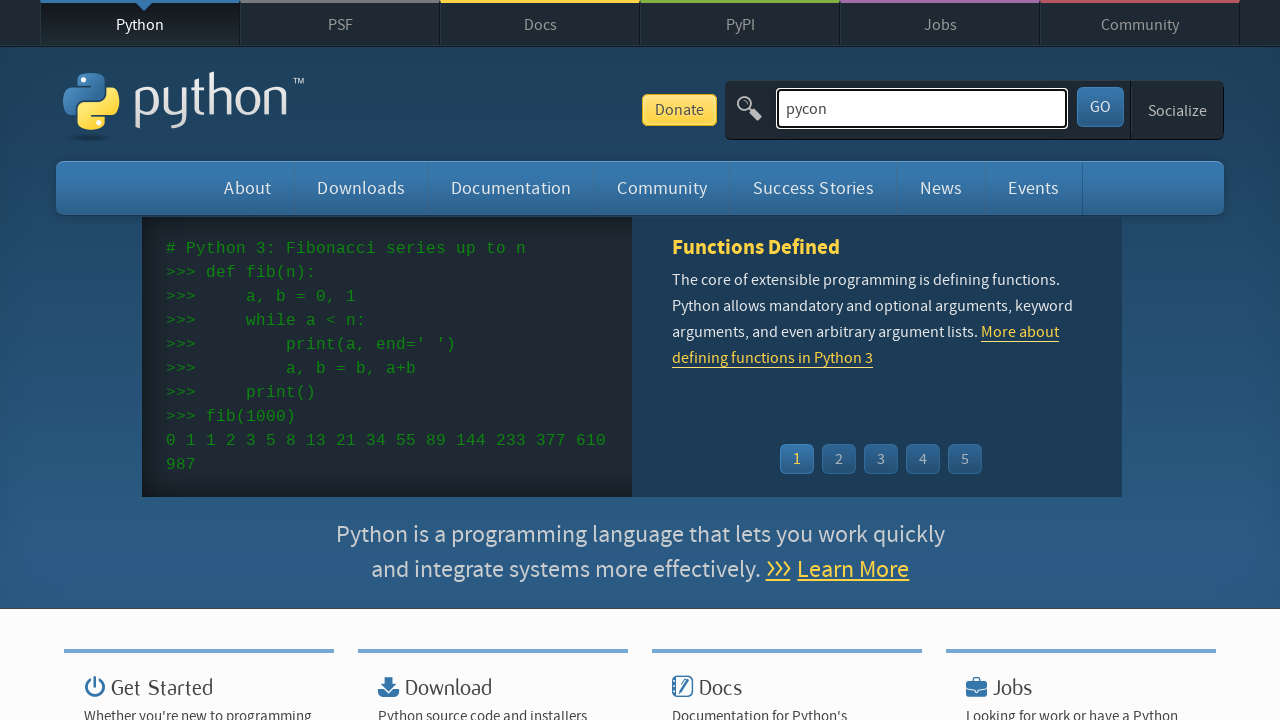

Pressed Enter to submit search for 'pycon' on input[name='q']
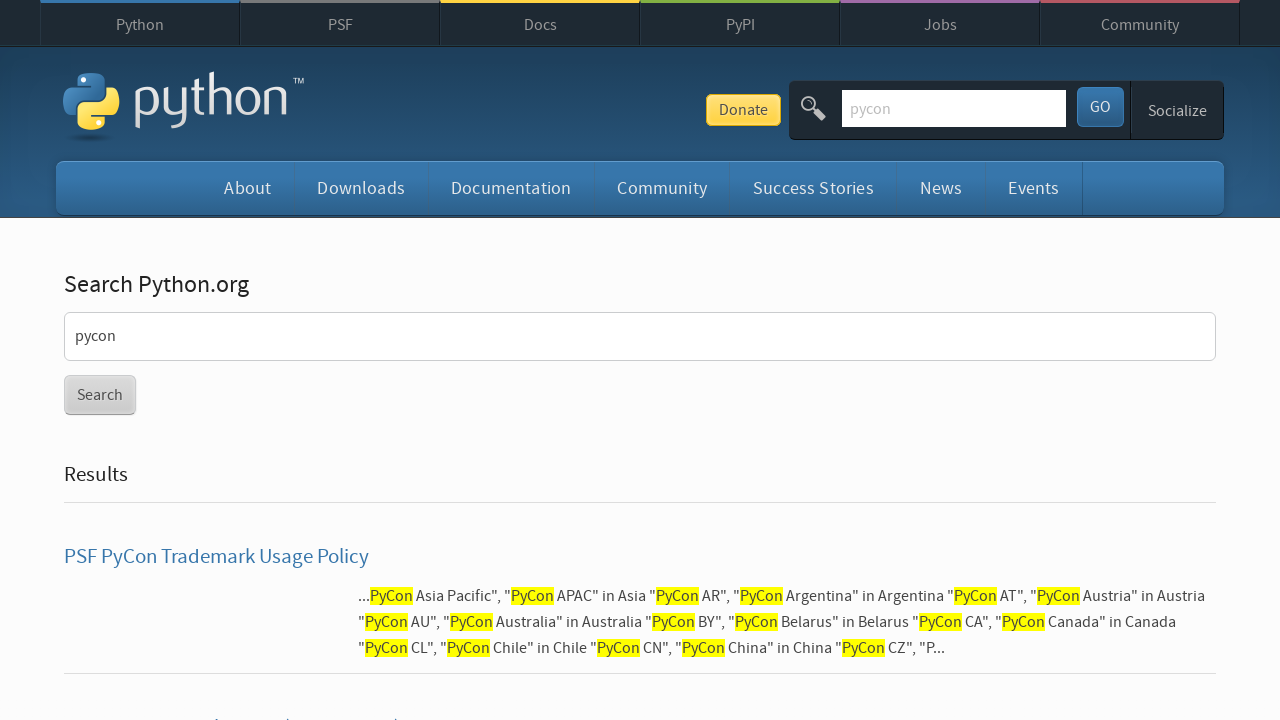

Waited for page to reach domcontentloaded state
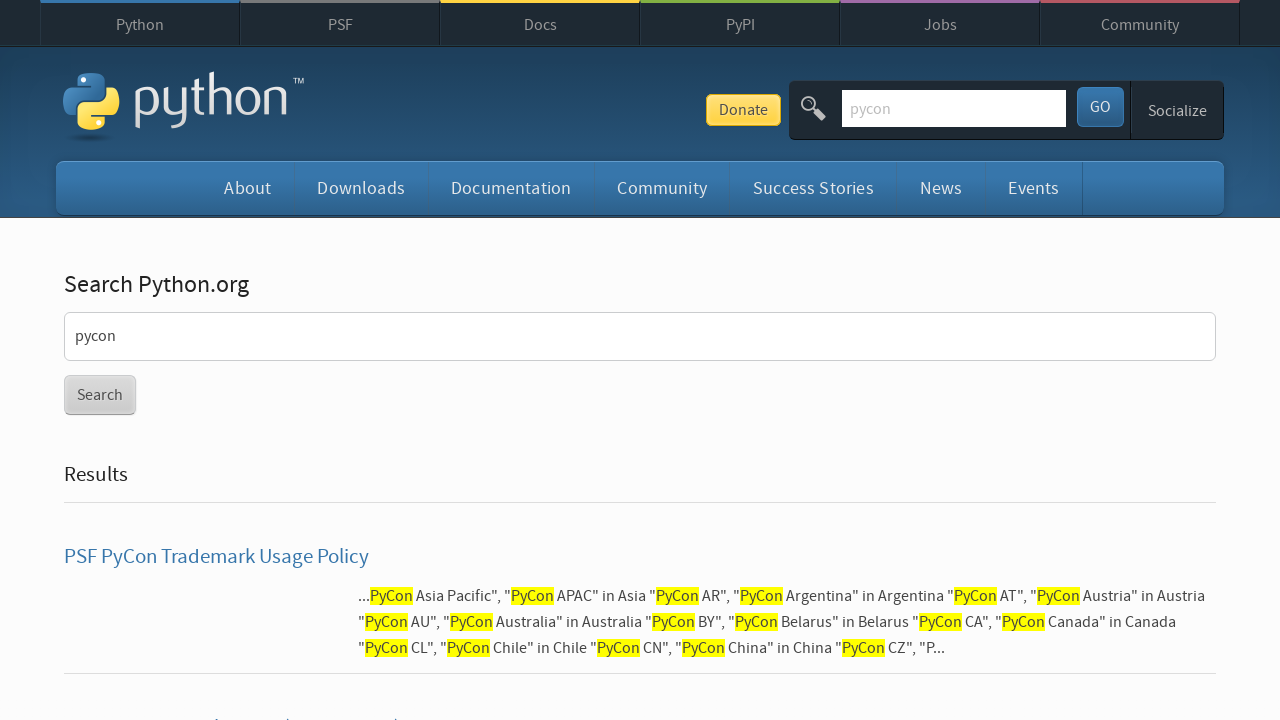

Verified search results were found (no 'No results found.' message)
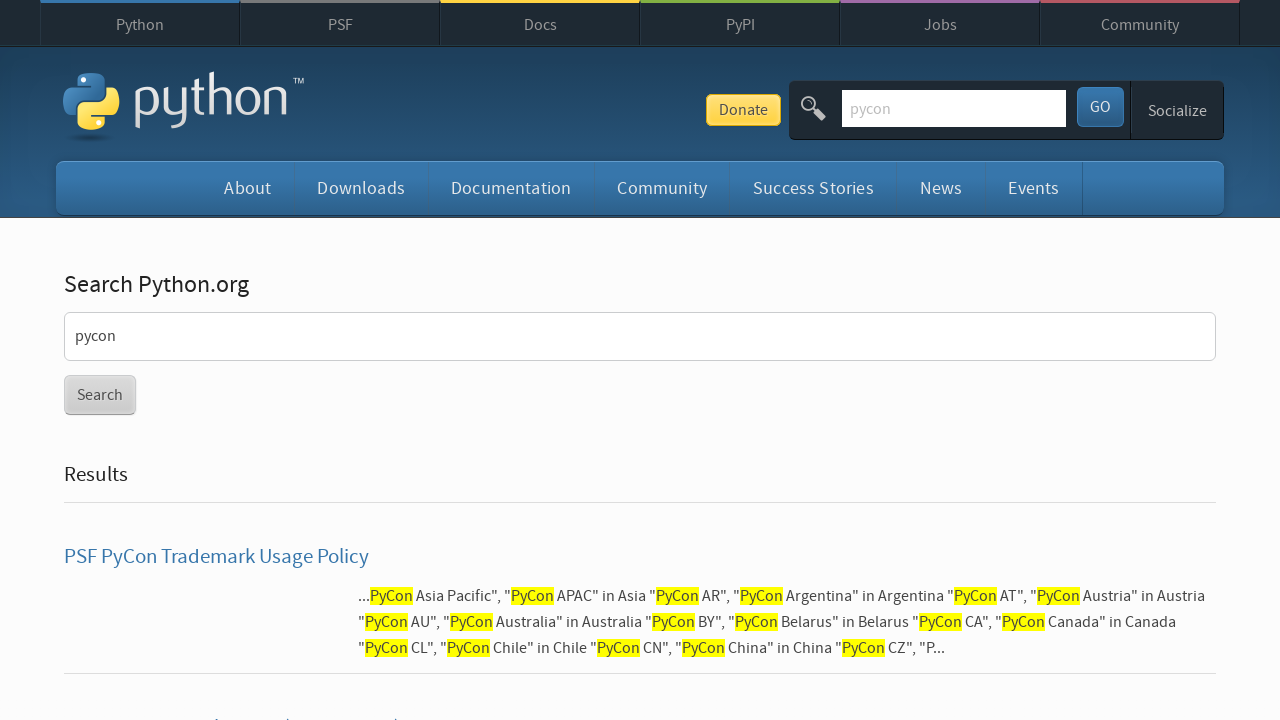

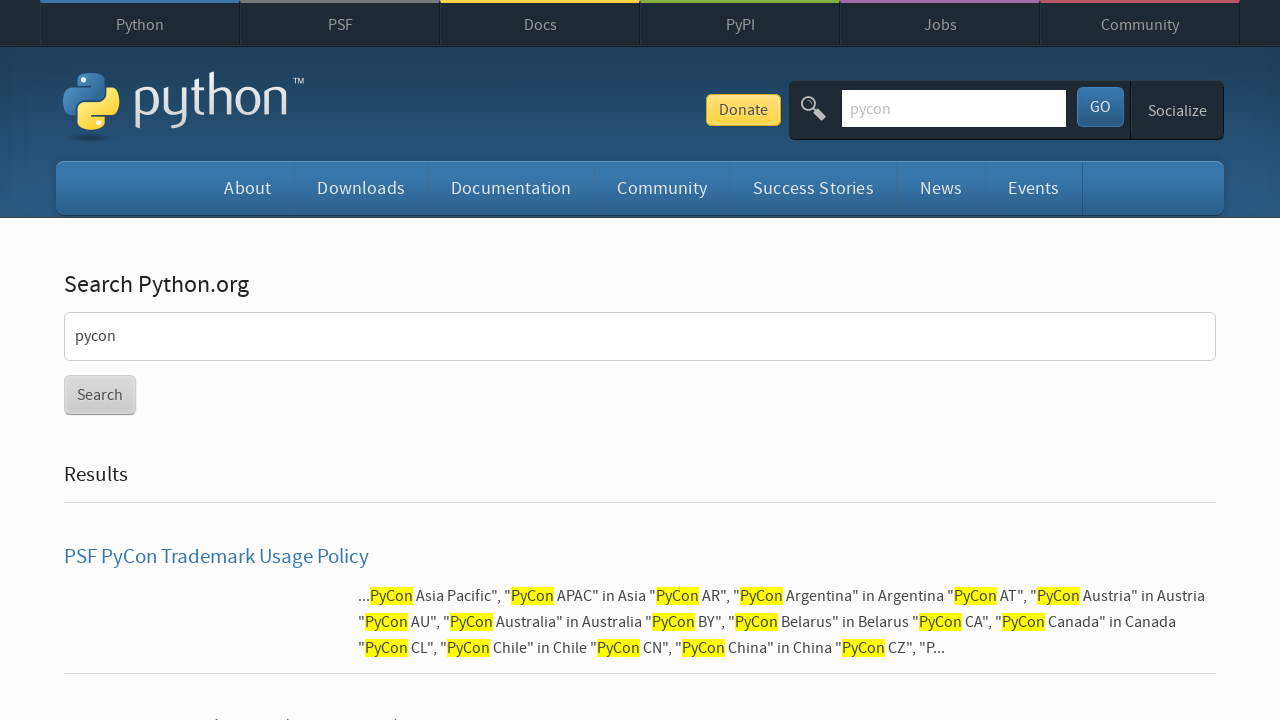